Navigates through Oscar award data by clicking year links and verifying movie information is displayed for each year

Starting URL: https://www.scrapethissite.com/pages/ajax-javascript/

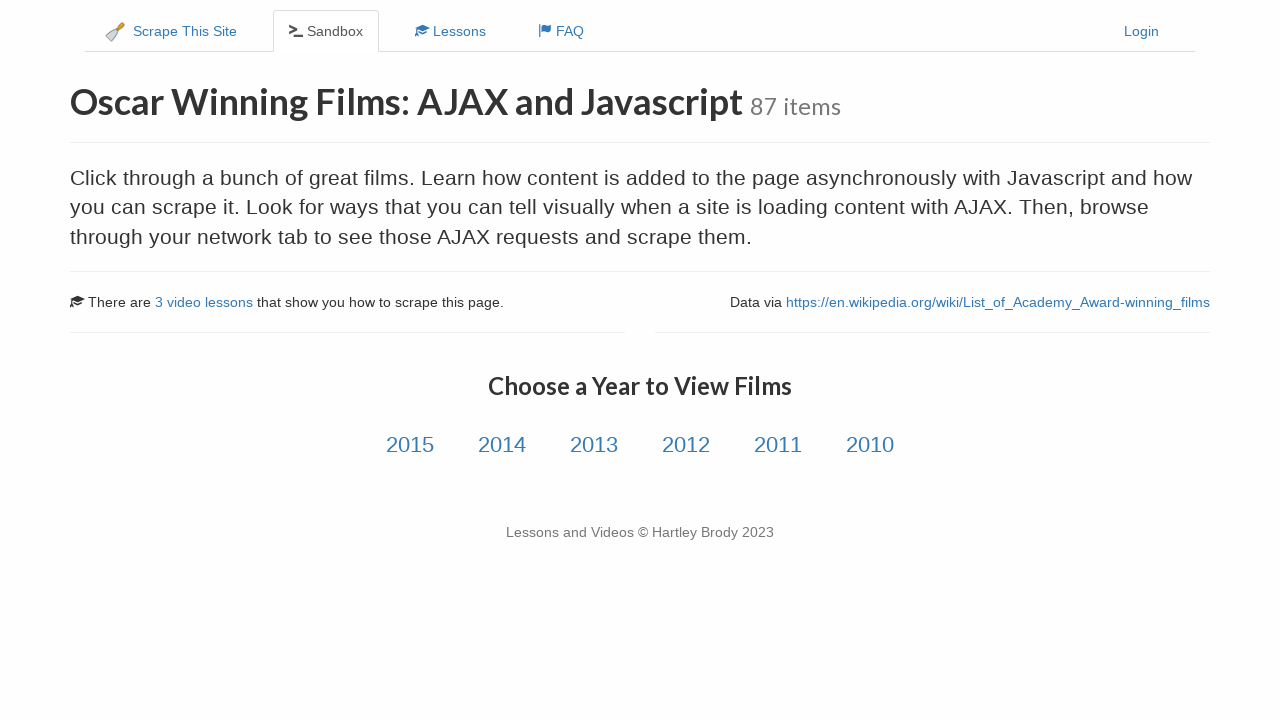

Waited for year links to load
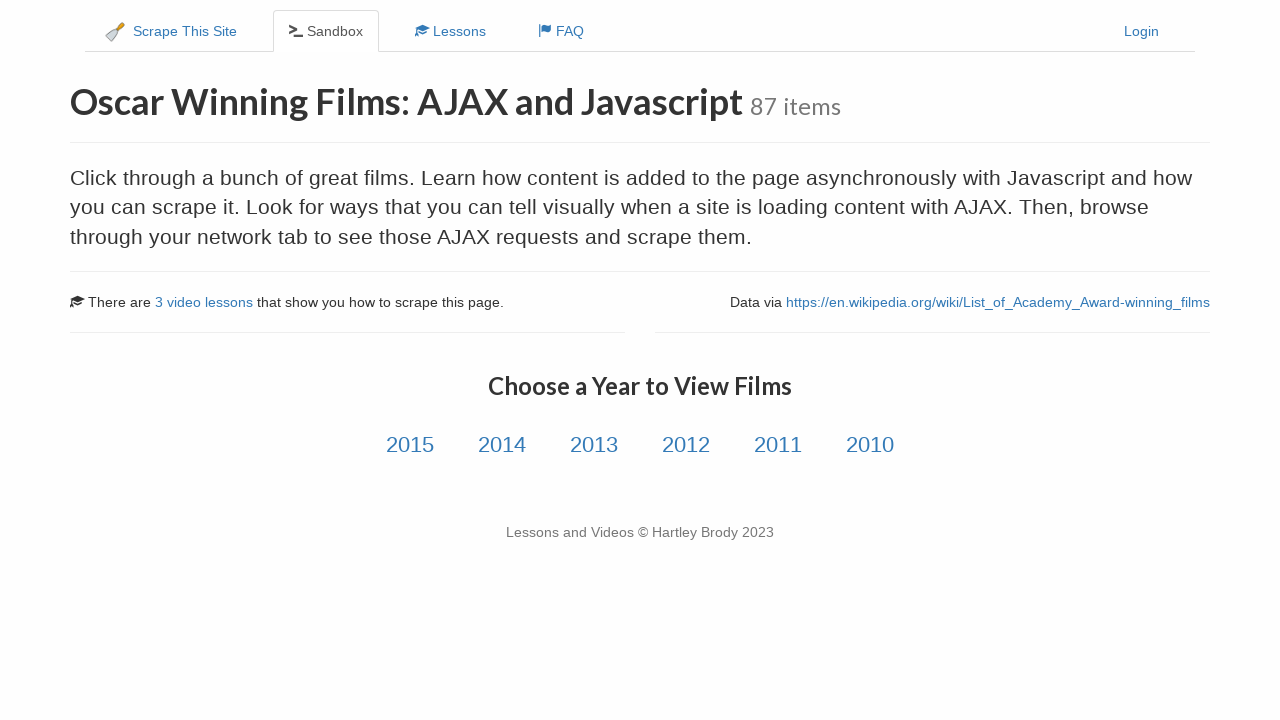

Retrieved all year links from the page
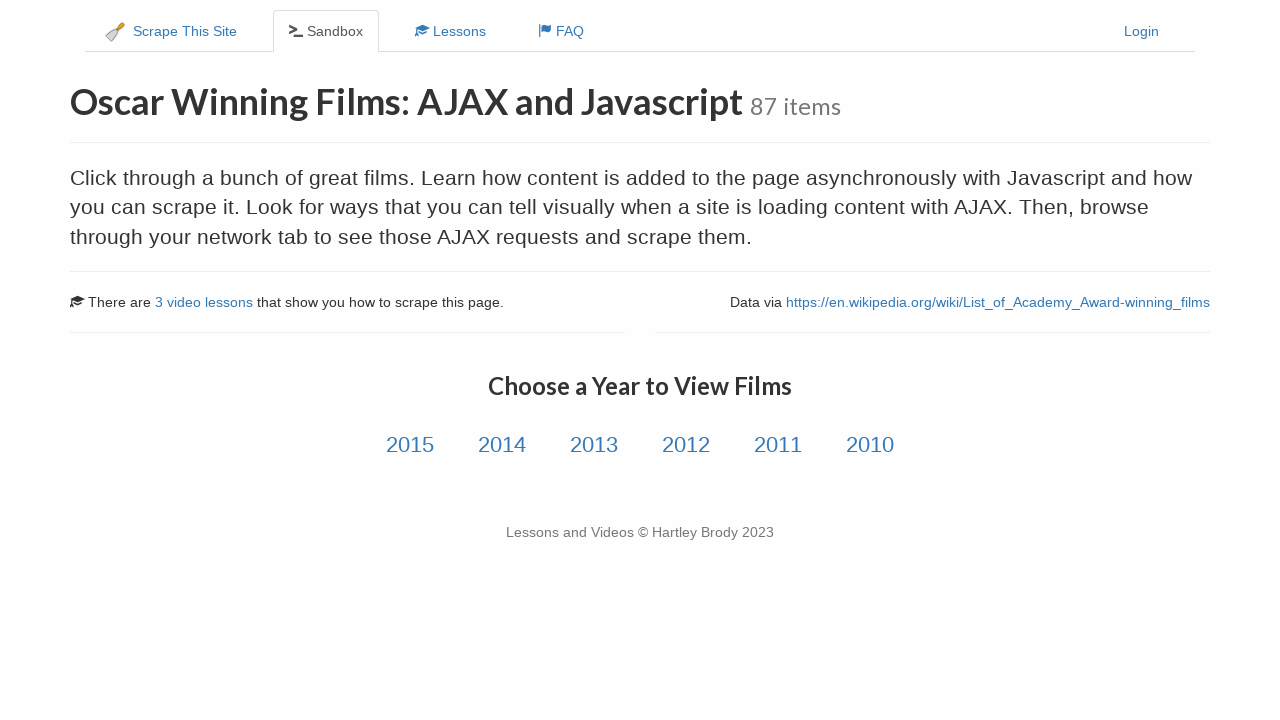

Clicked year link at index 0 at (410, 445) on a.year-link >> nth=0
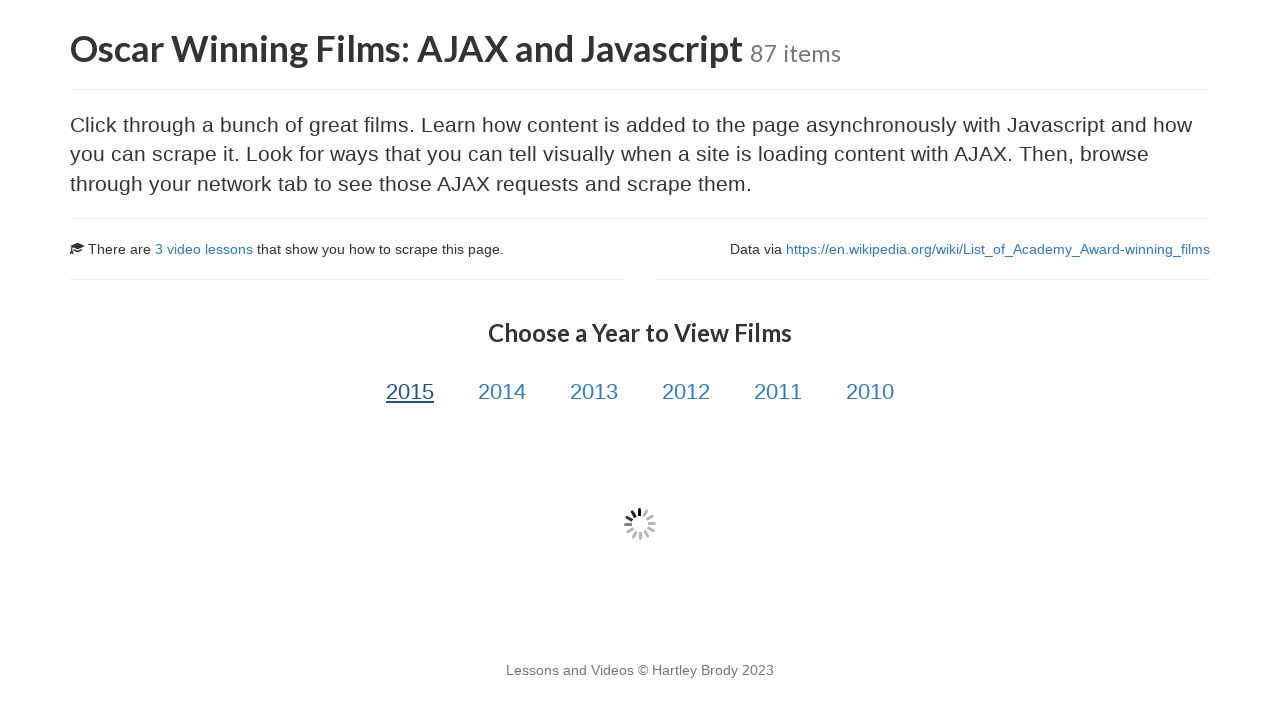

Waited for film title data to load
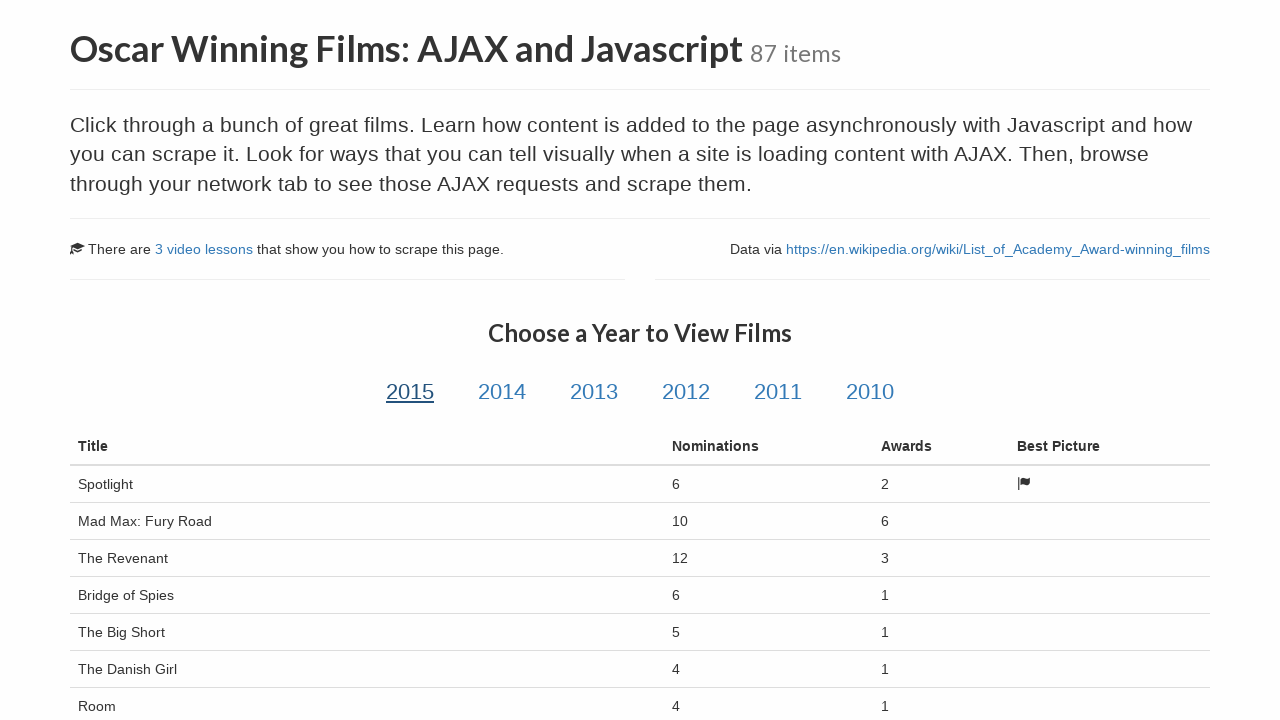

Verified film nominations data is present
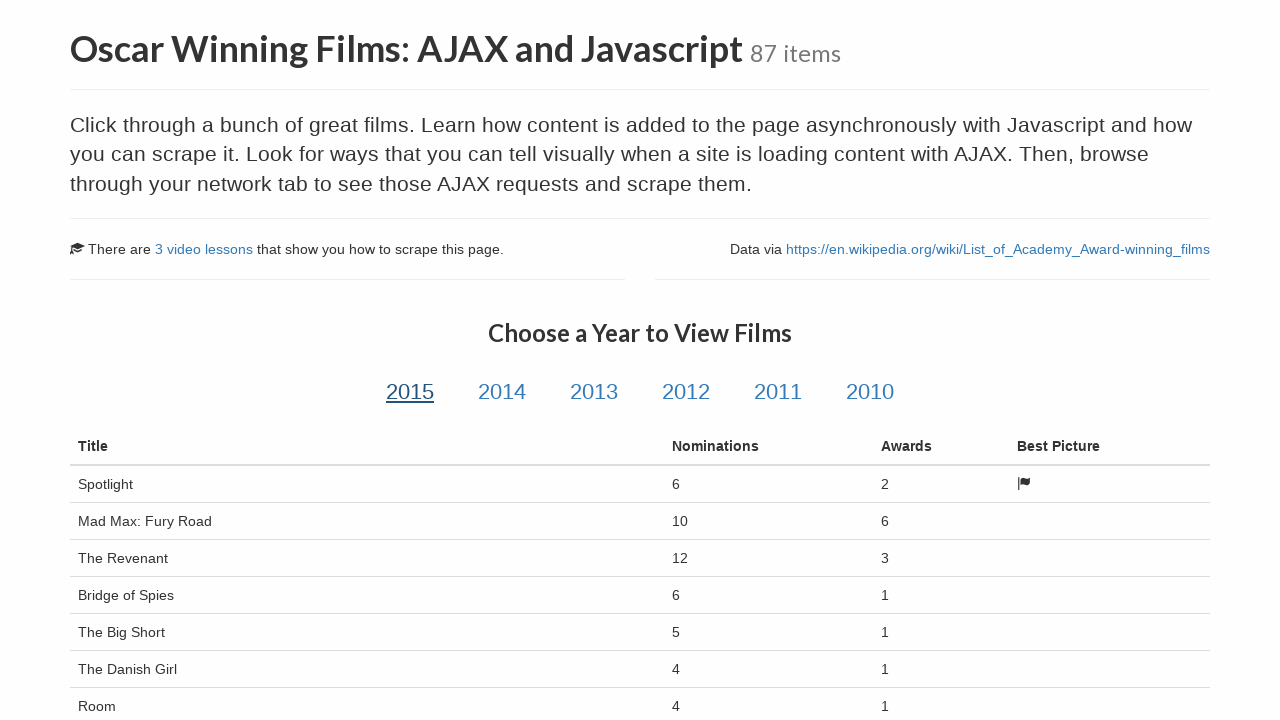

Verified film awards data is present
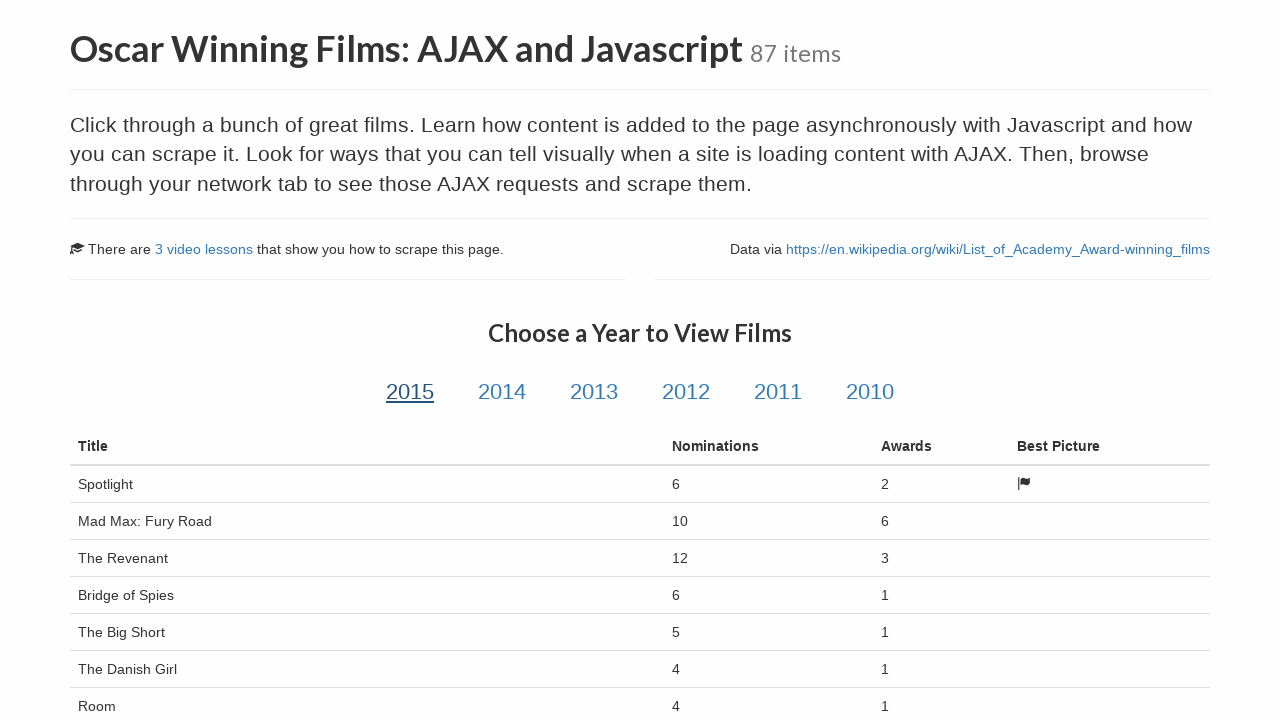

Clicked year link at index 1 at (502, 392) on a.year-link >> nth=1
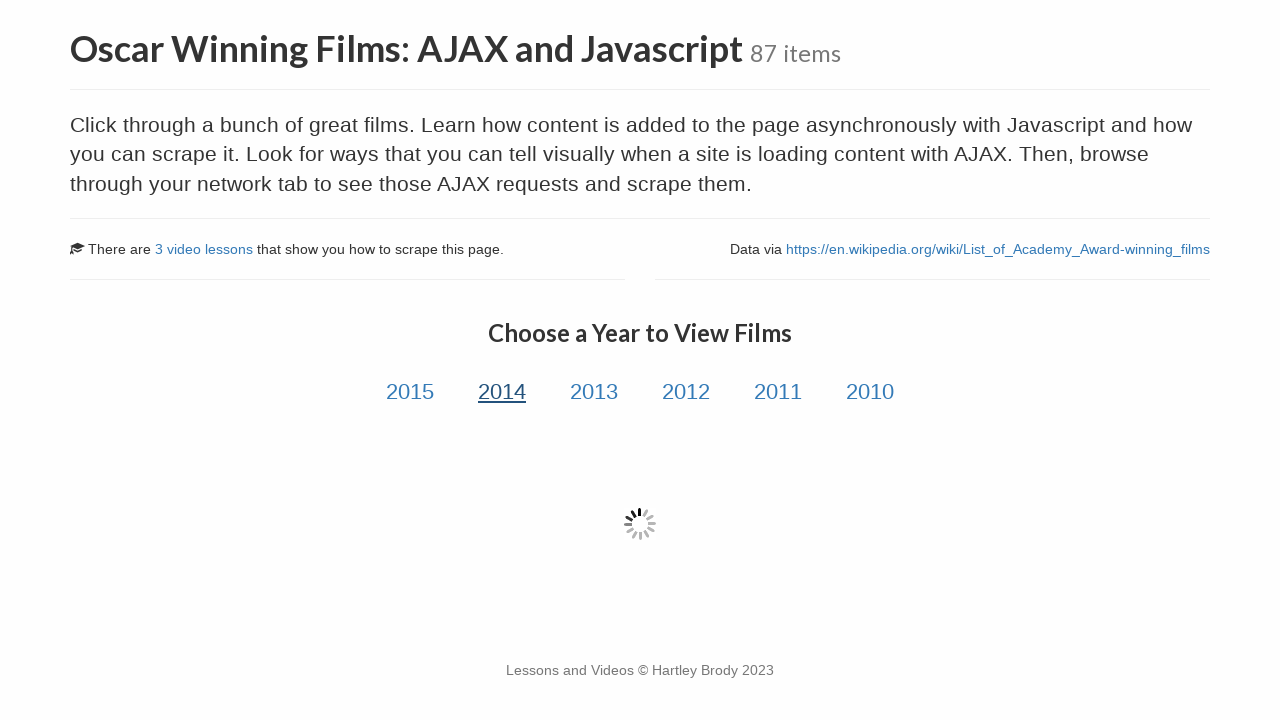

Waited for film title data to load
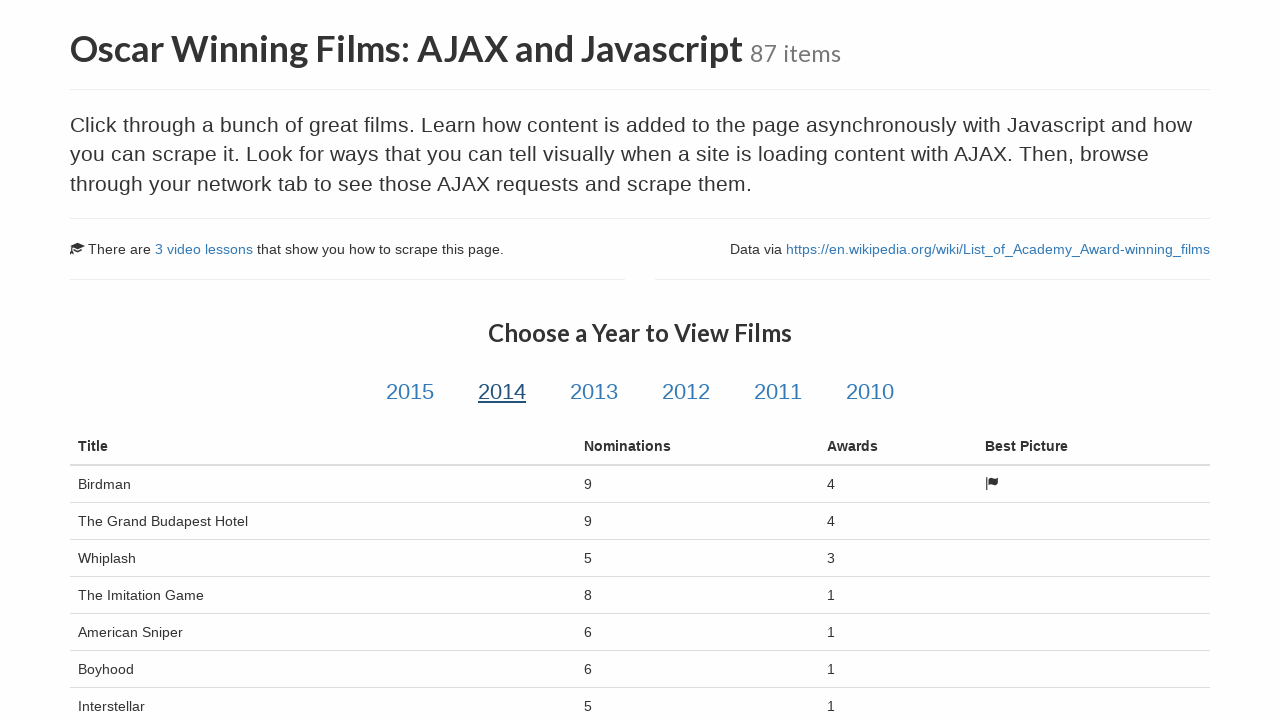

Verified film nominations data is present
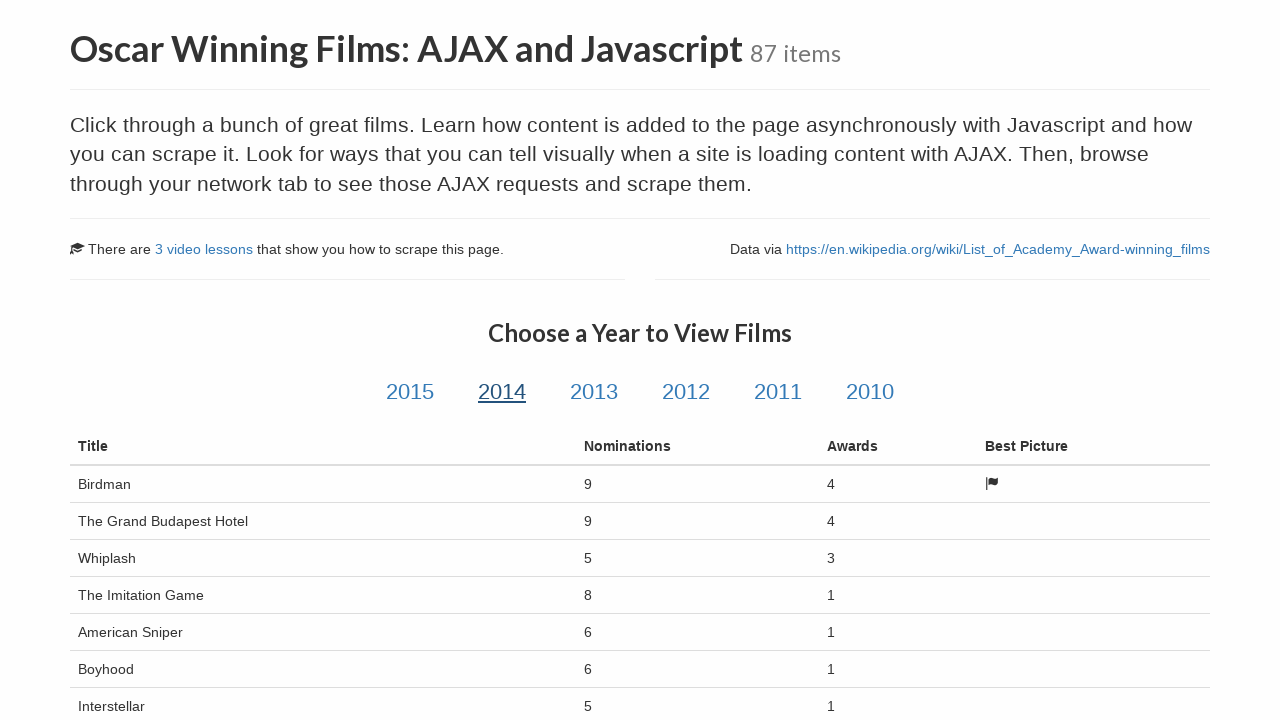

Verified film awards data is present
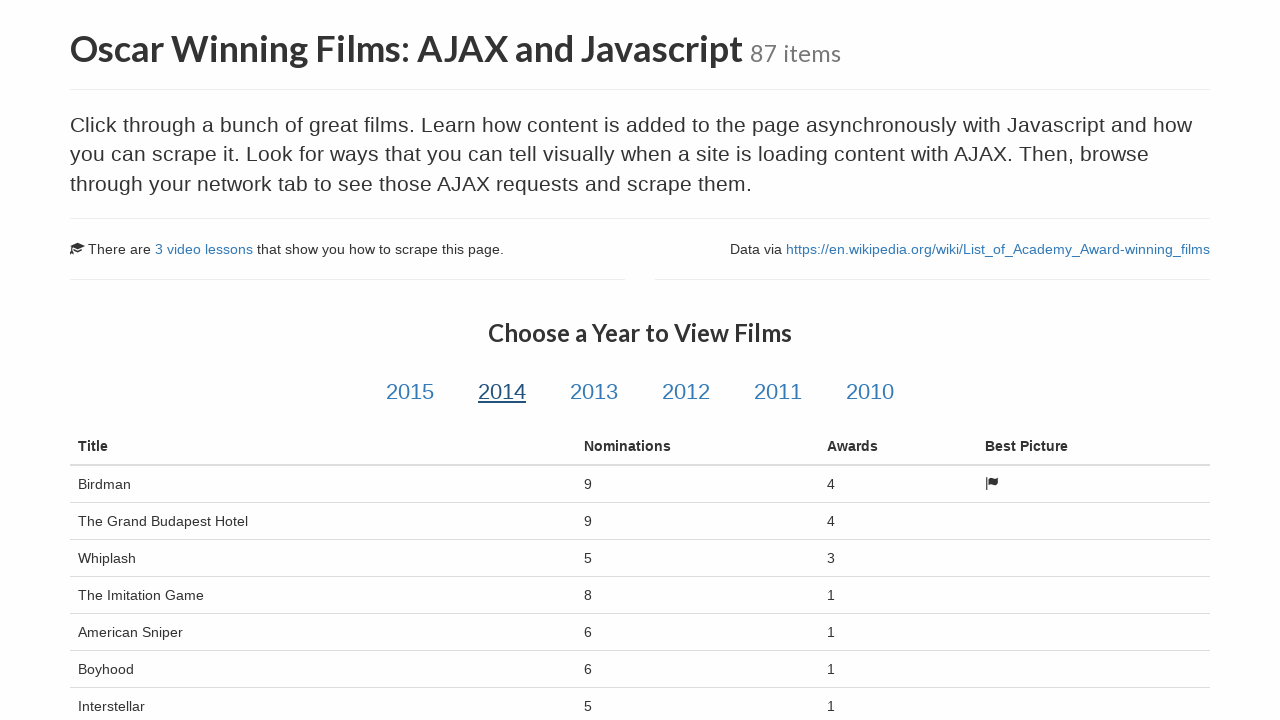

Clicked year link at index 2 at (594, 392) on a.year-link >> nth=2
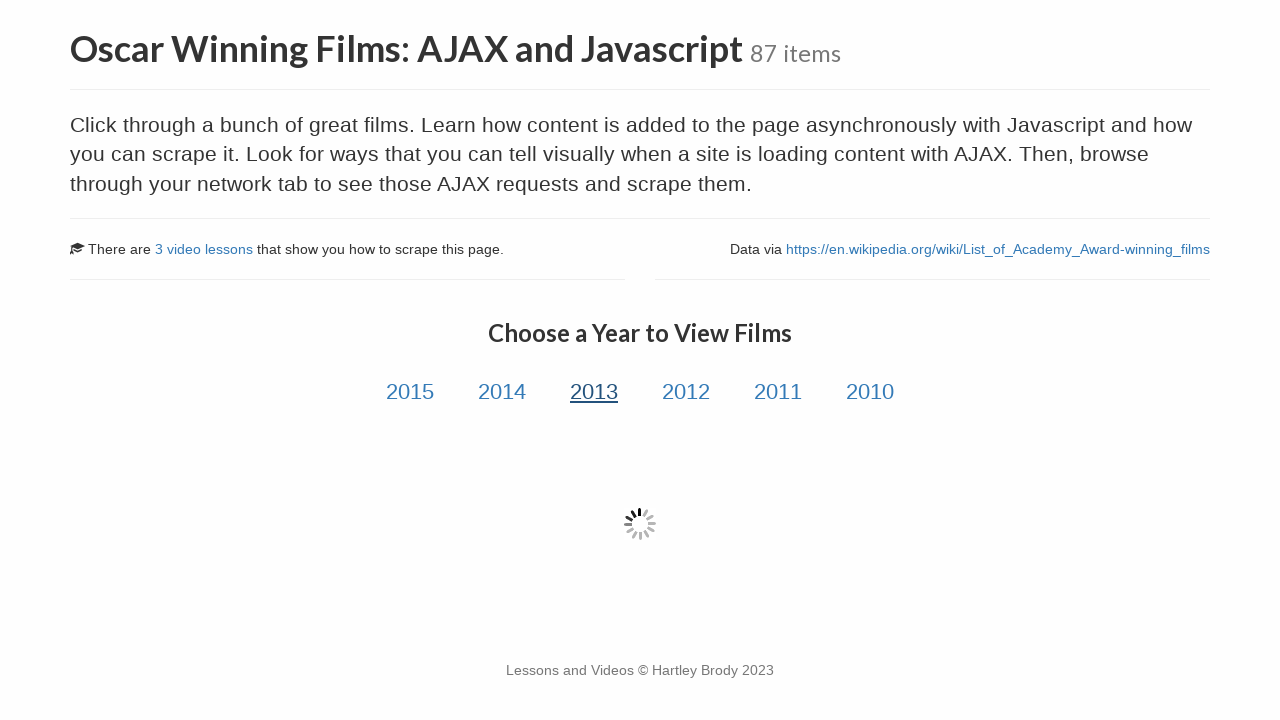

Waited for film title data to load
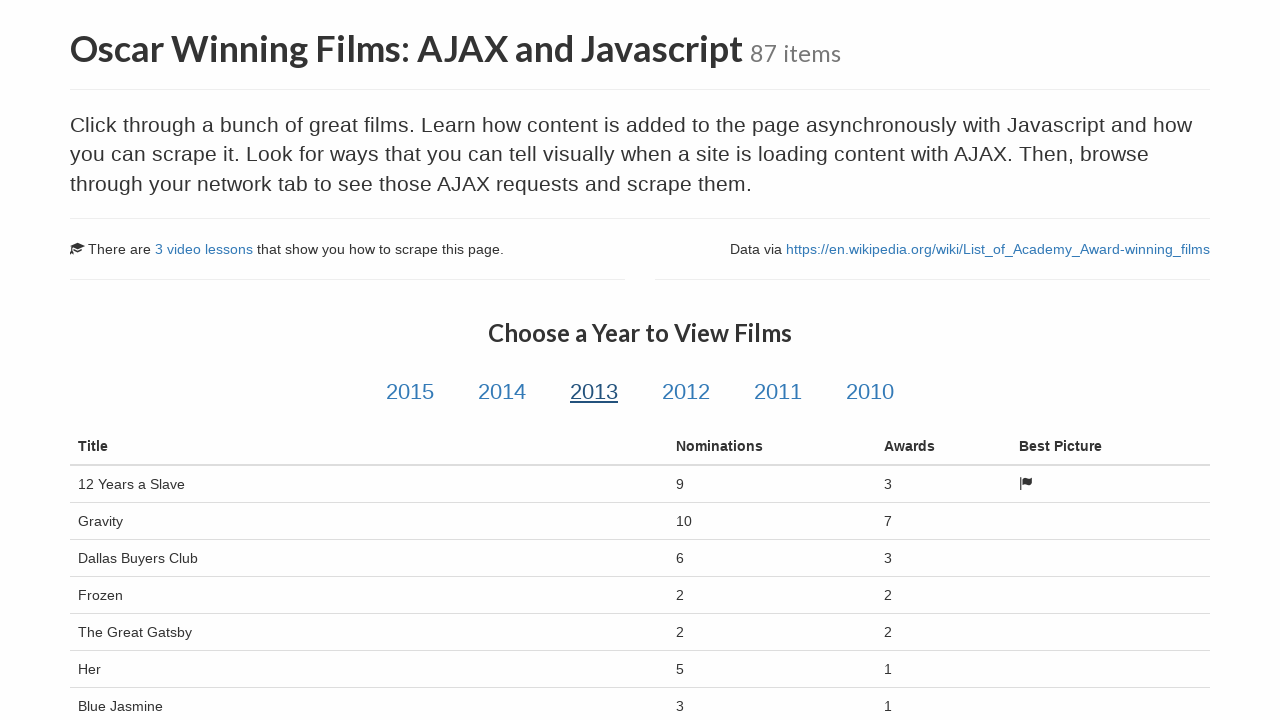

Verified film nominations data is present
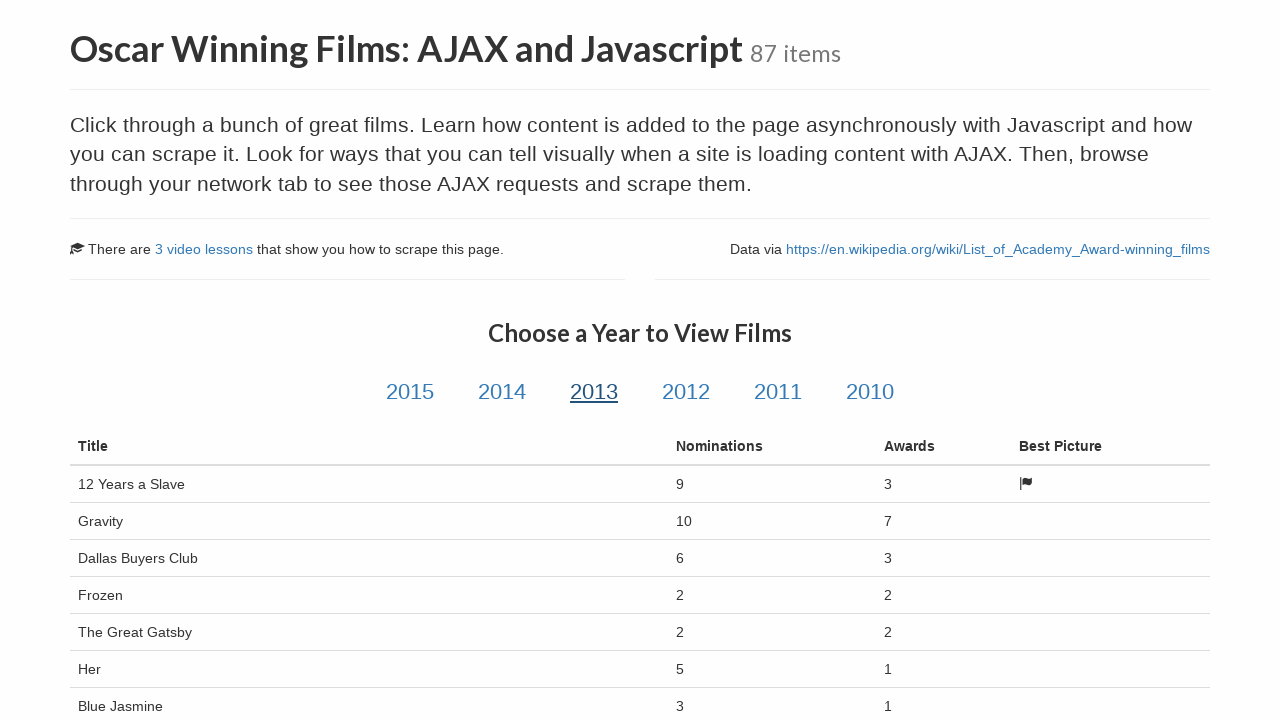

Verified film awards data is present
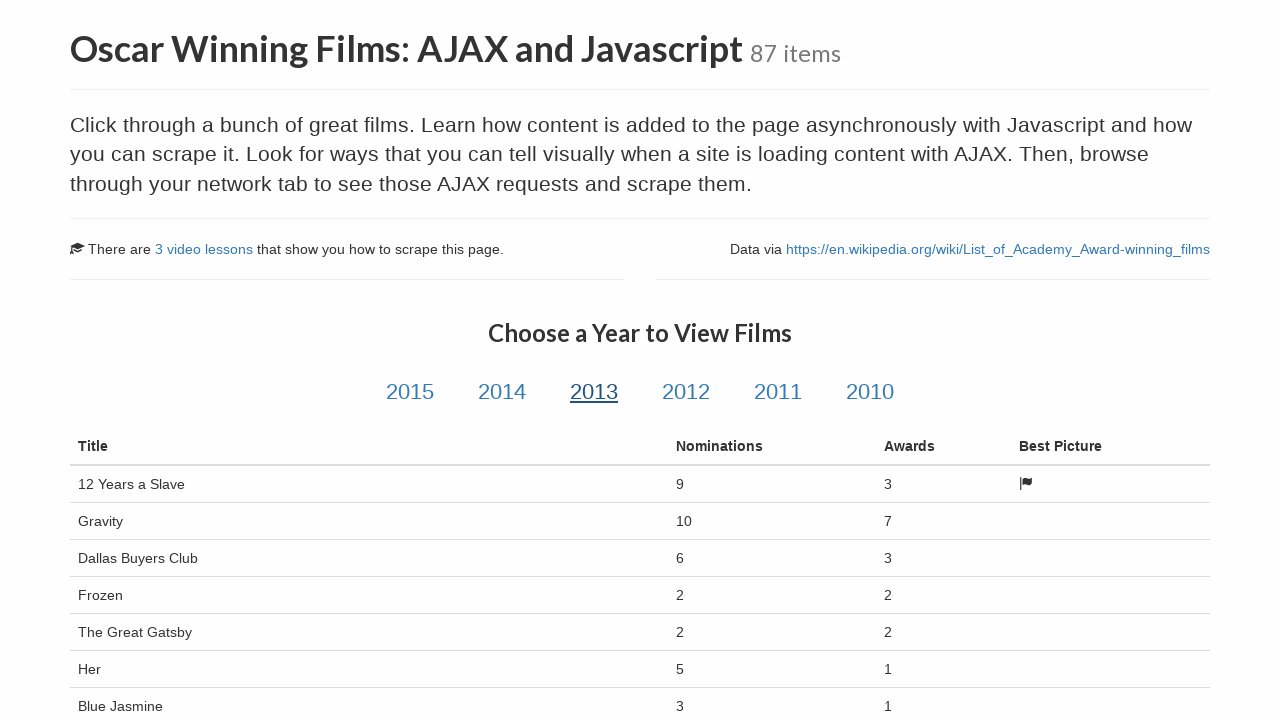

Clicked year link at index 3 at (686, 392) on a.year-link >> nth=3
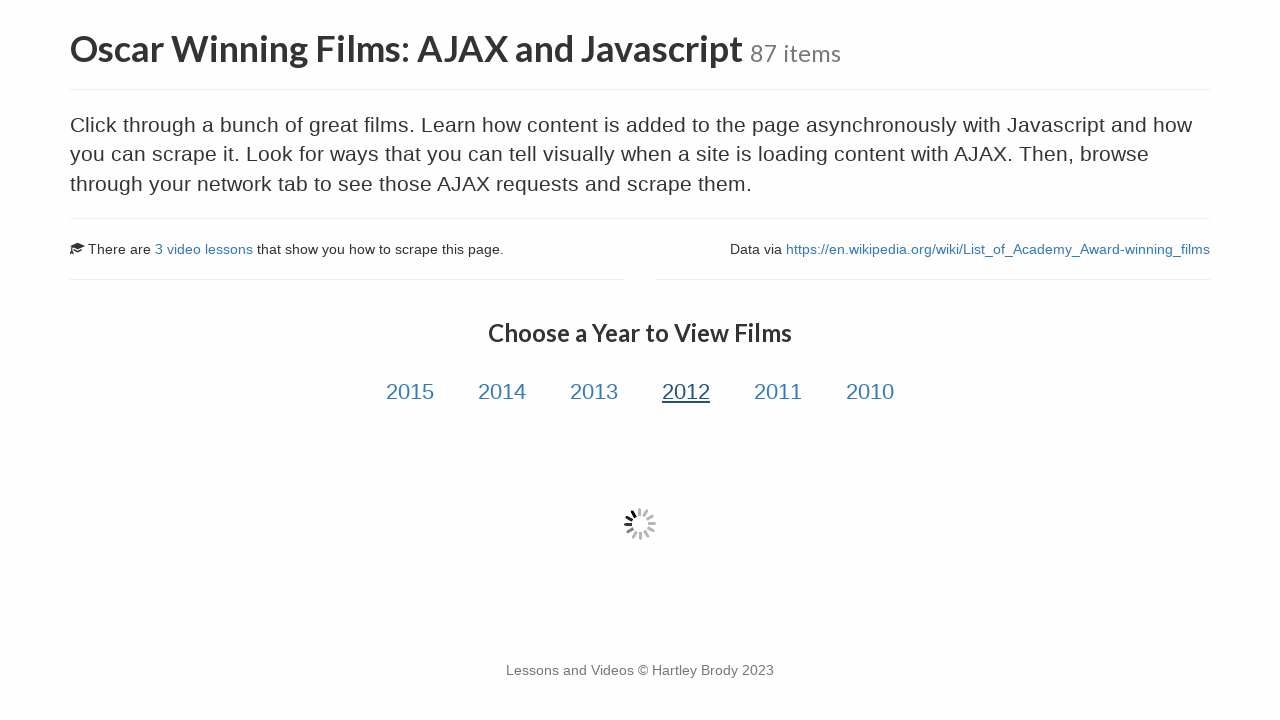

Waited for film title data to load
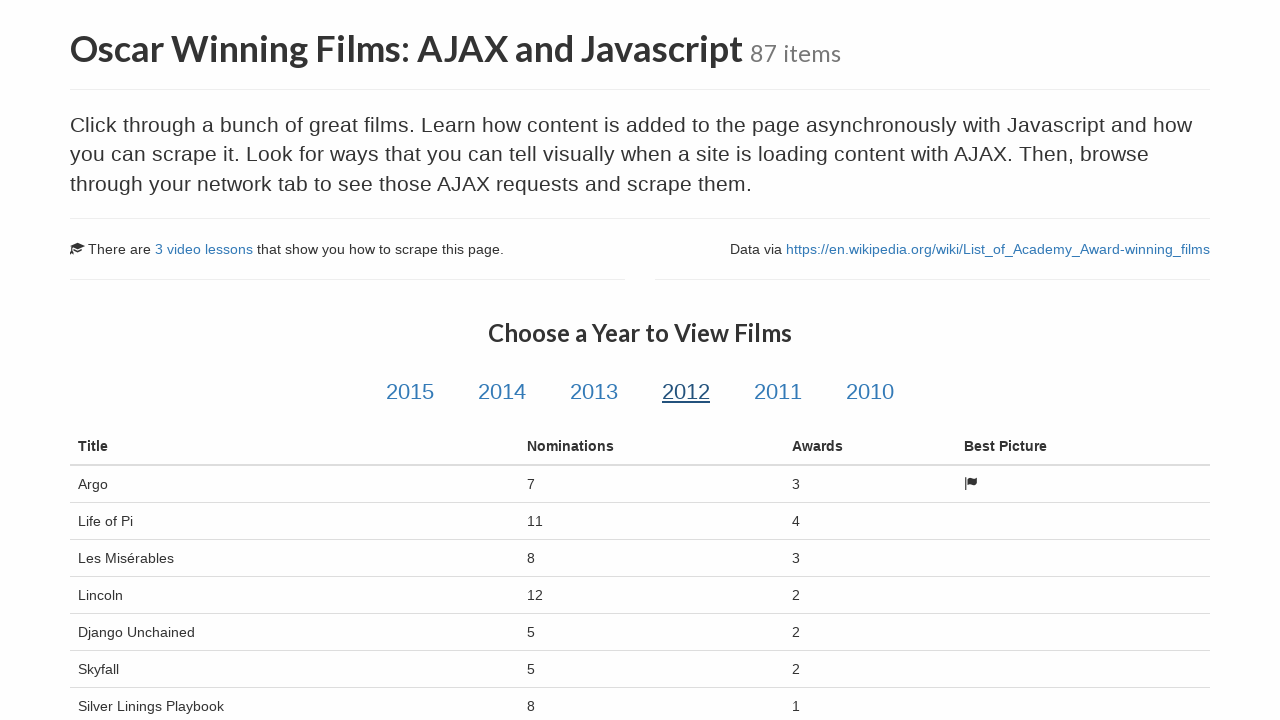

Verified film nominations data is present
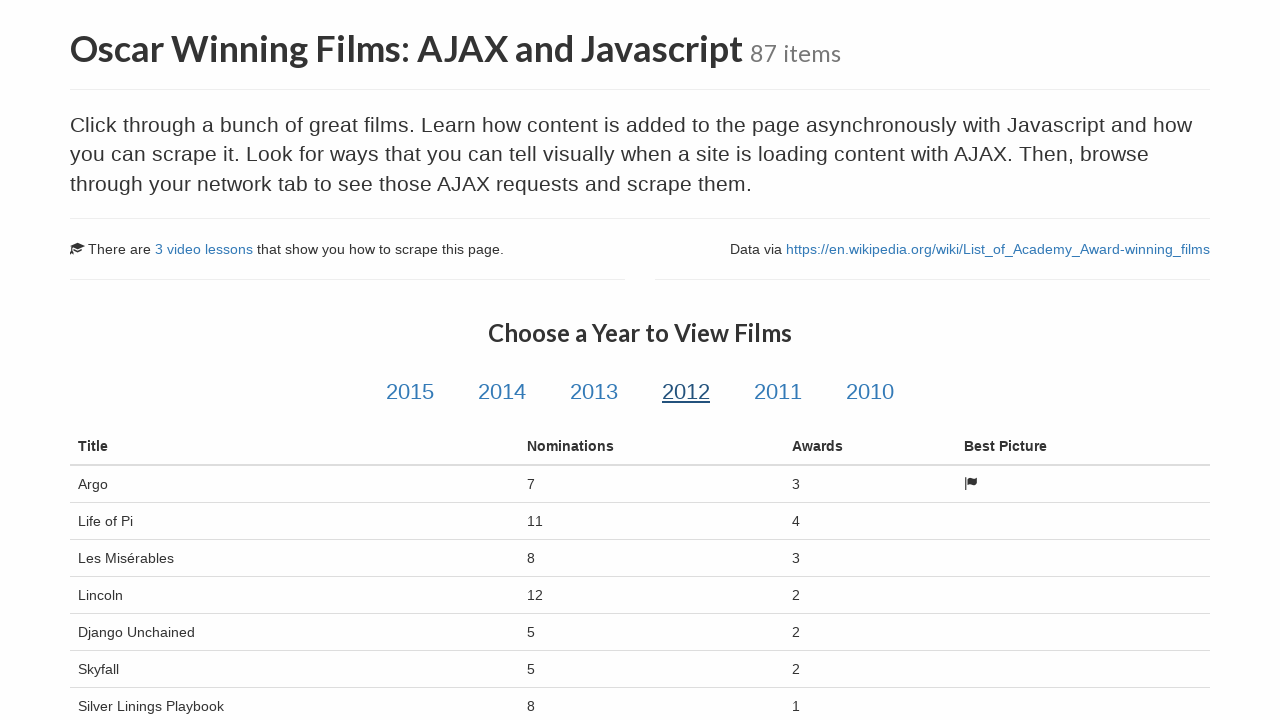

Verified film awards data is present
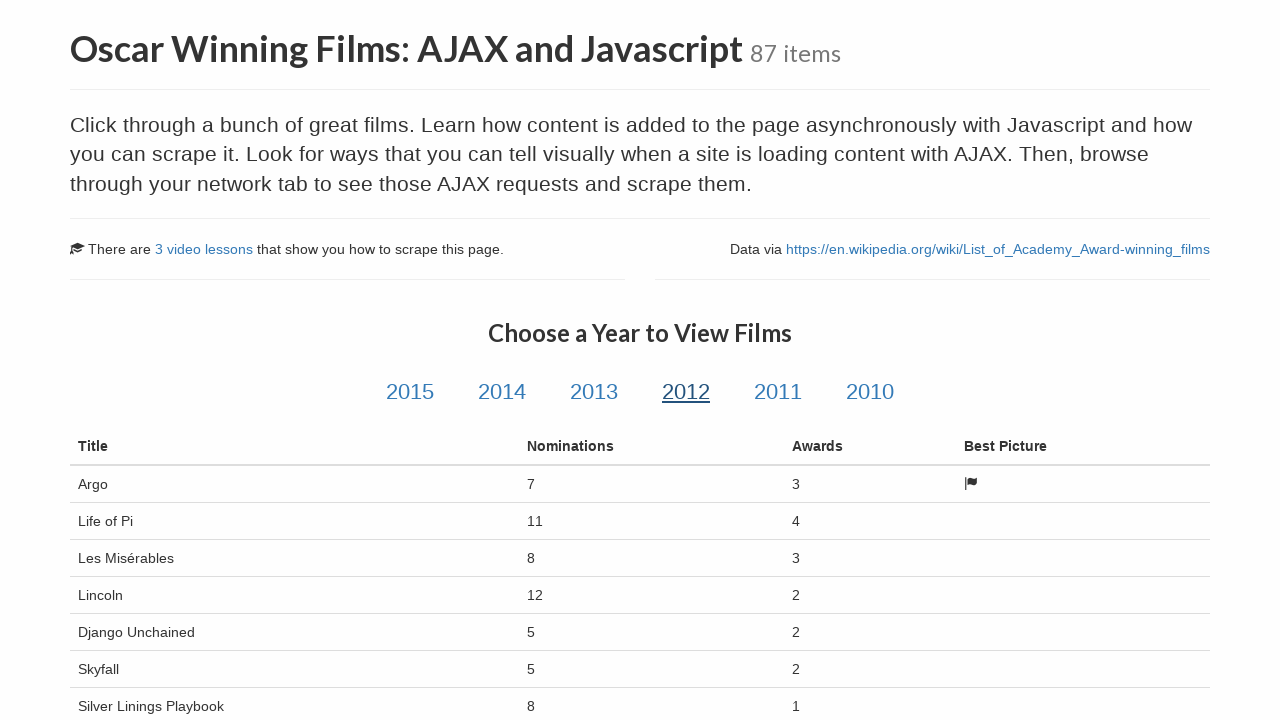

Clicked year link at index 4 at (778, 392) on a.year-link >> nth=4
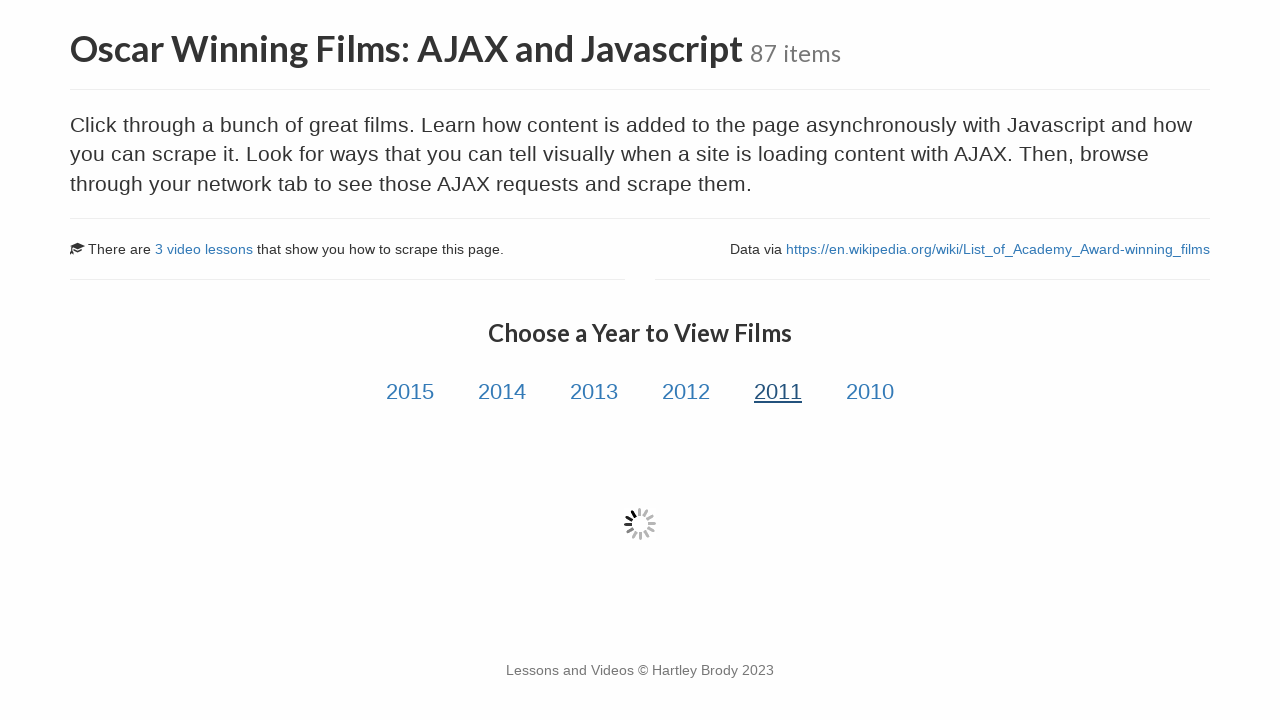

Waited for film title data to load
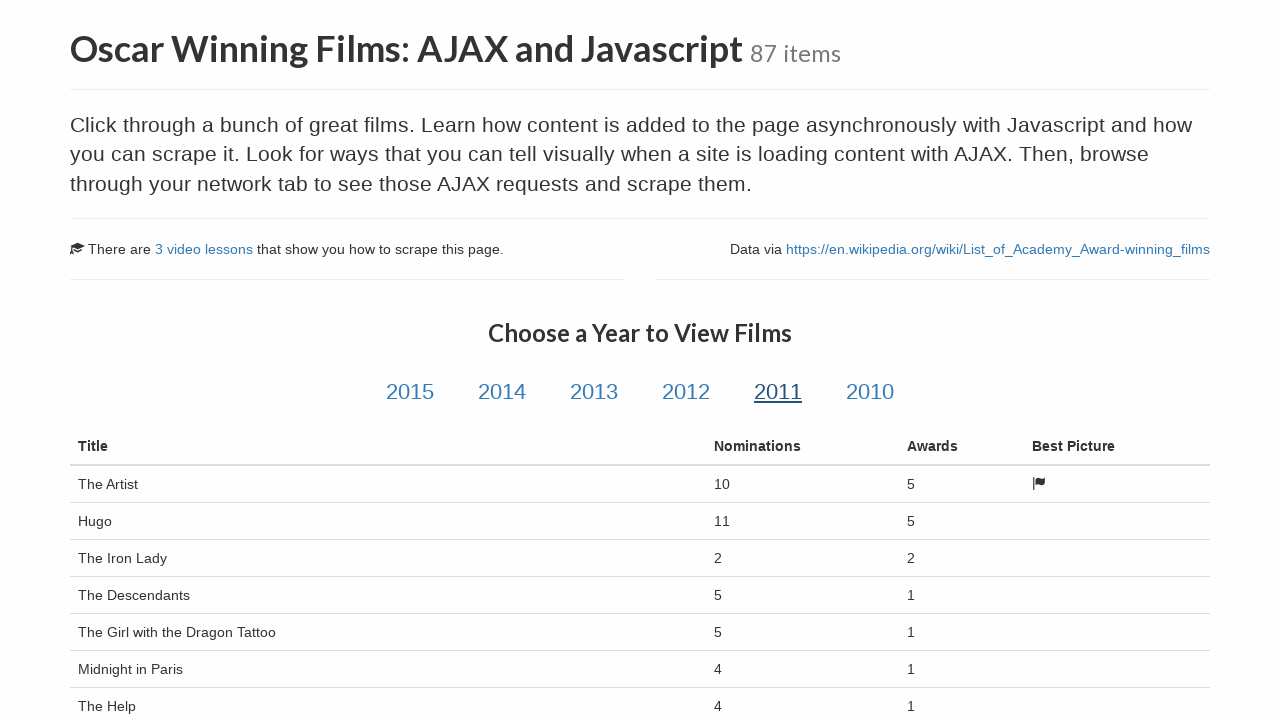

Verified film nominations data is present
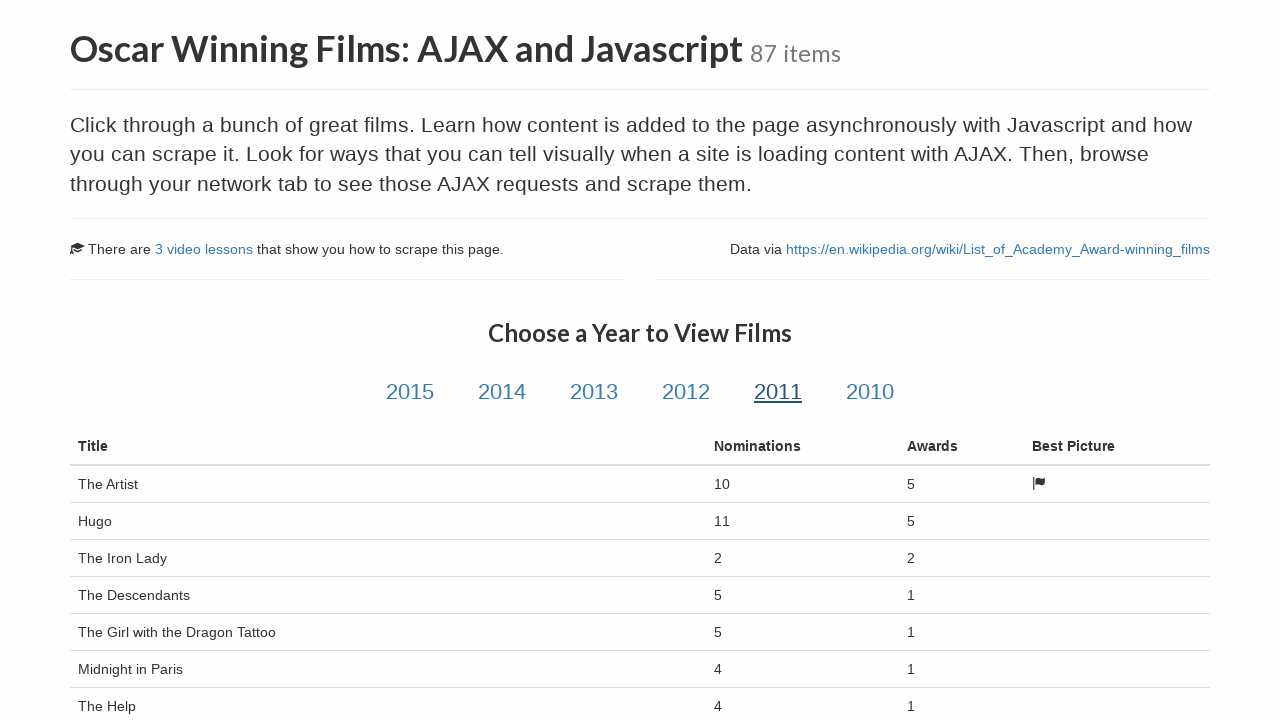

Verified film awards data is present
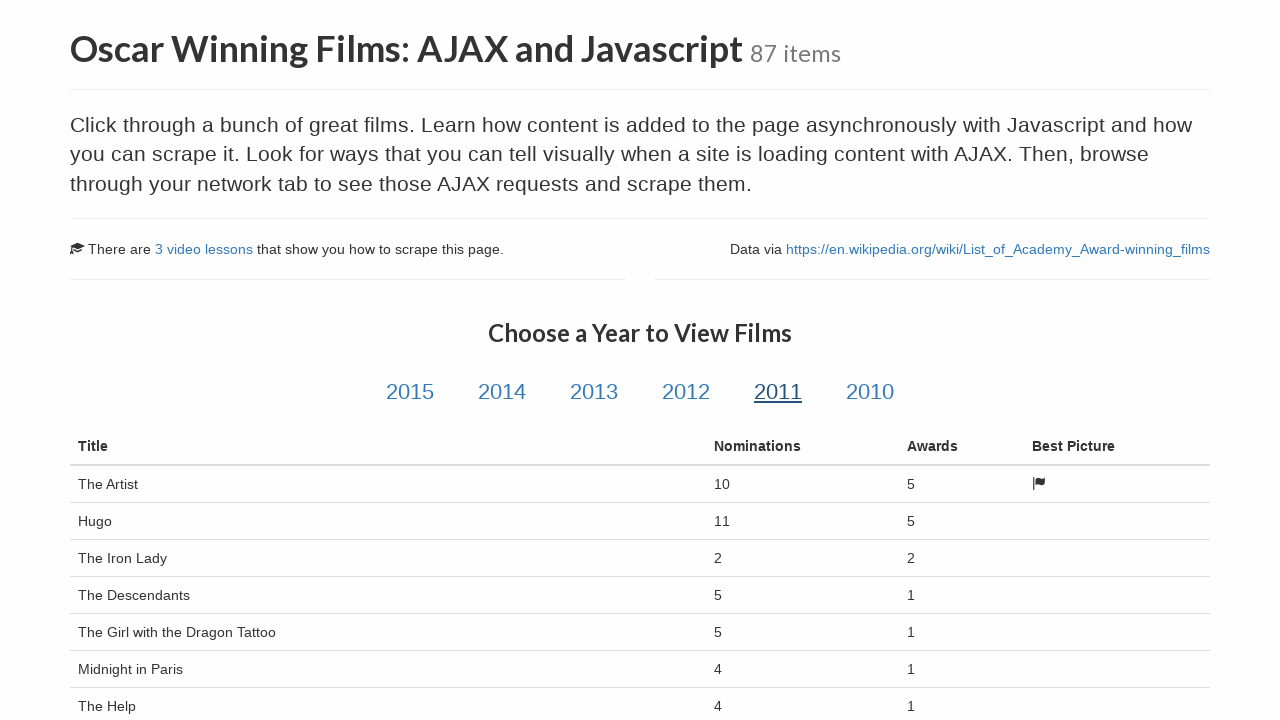

Clicked year link at index 5 at (870, 392) on a.year-link >> nth=5
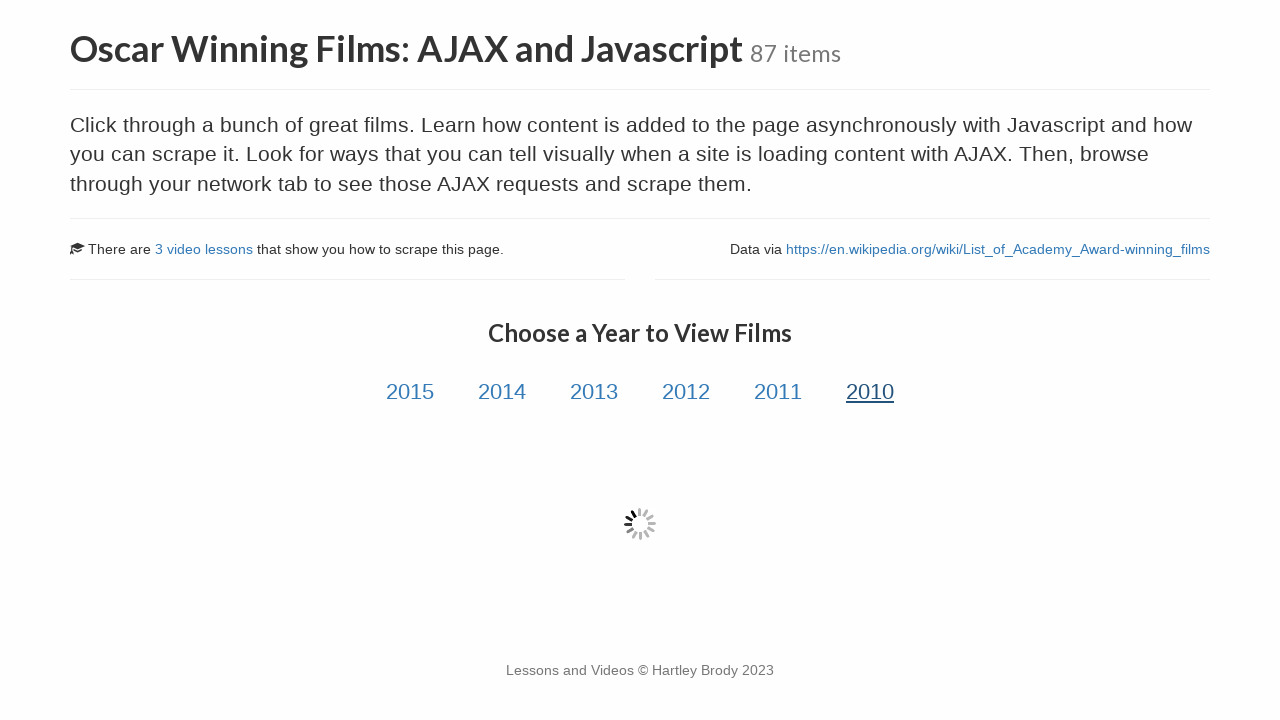

Waited for film title data to load
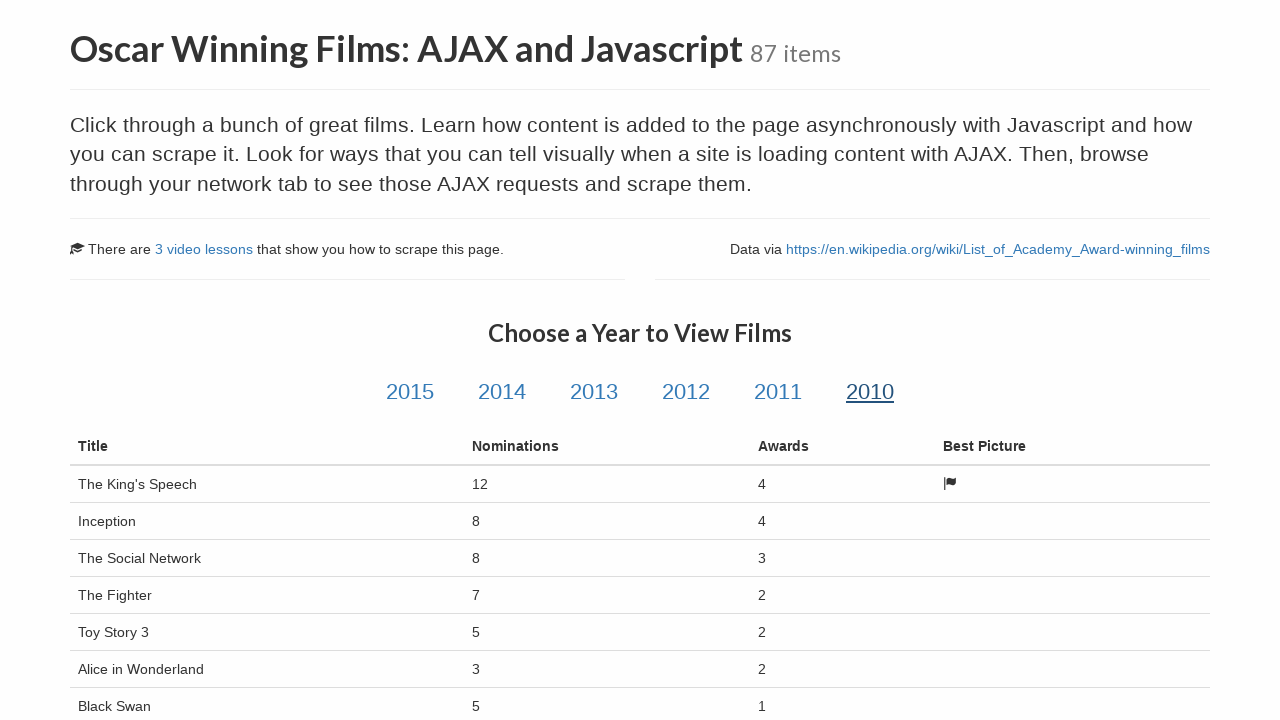

Verified film nominations data is present
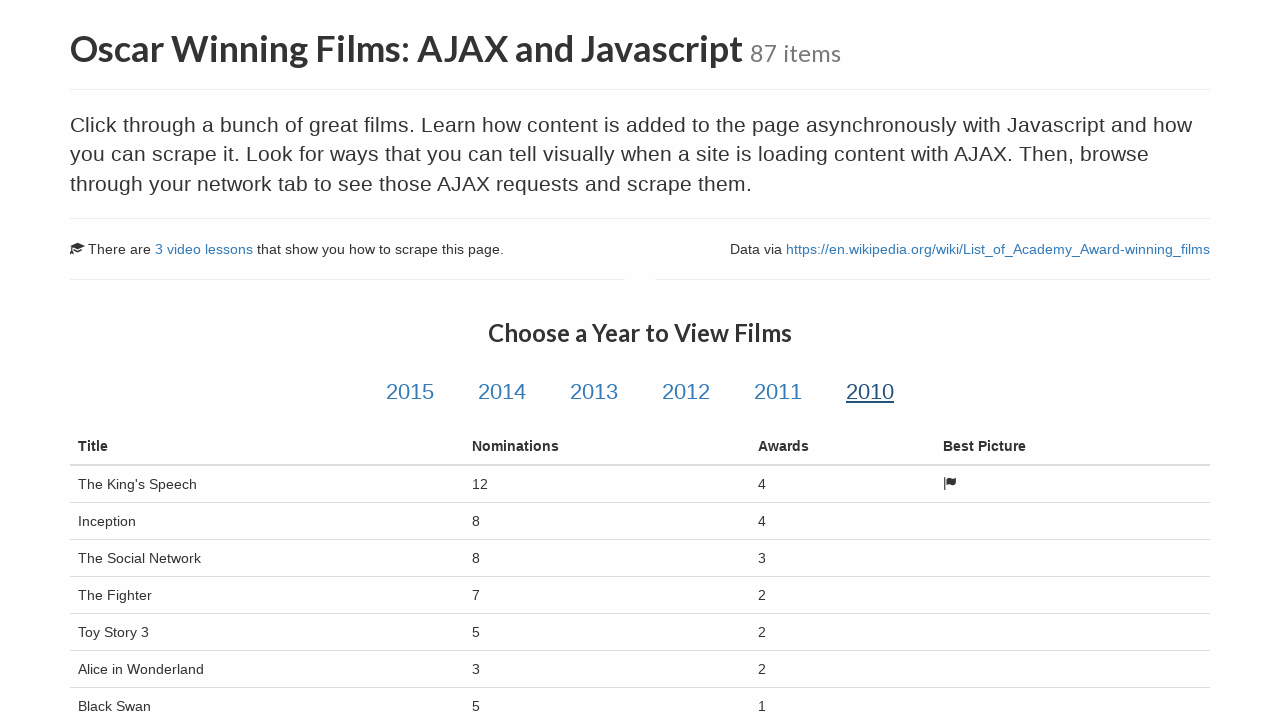

Verified film awards data is present
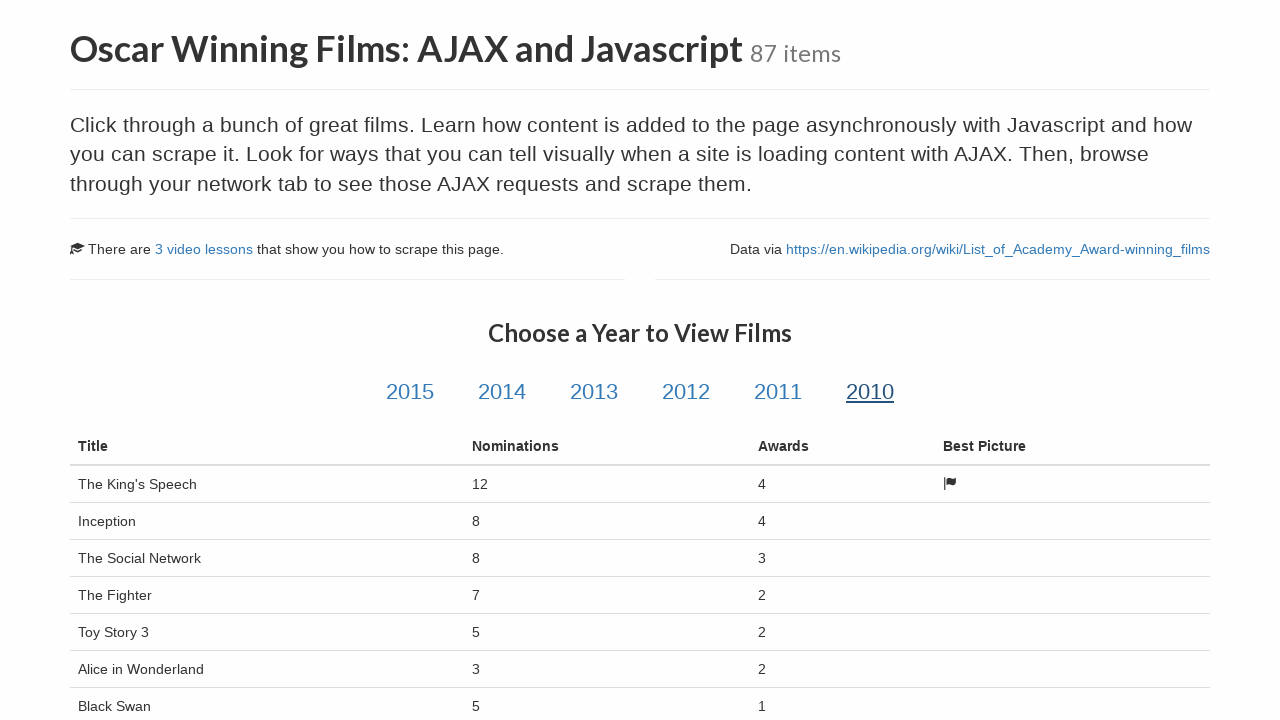

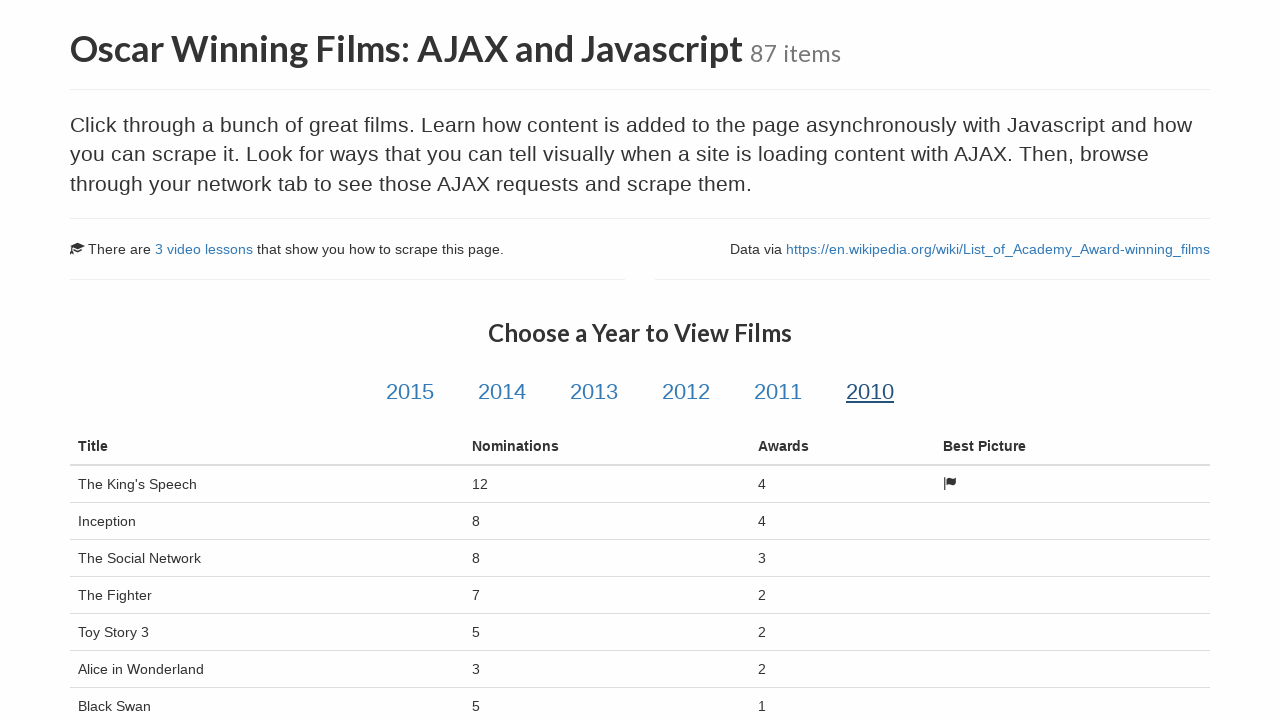